Navigates to the NuGenomics FAQ page and verifies that FAQ content (toggle headers) is loaded and displayed on the page.

Starting URL: https://www.nugenomics.in/faqs/

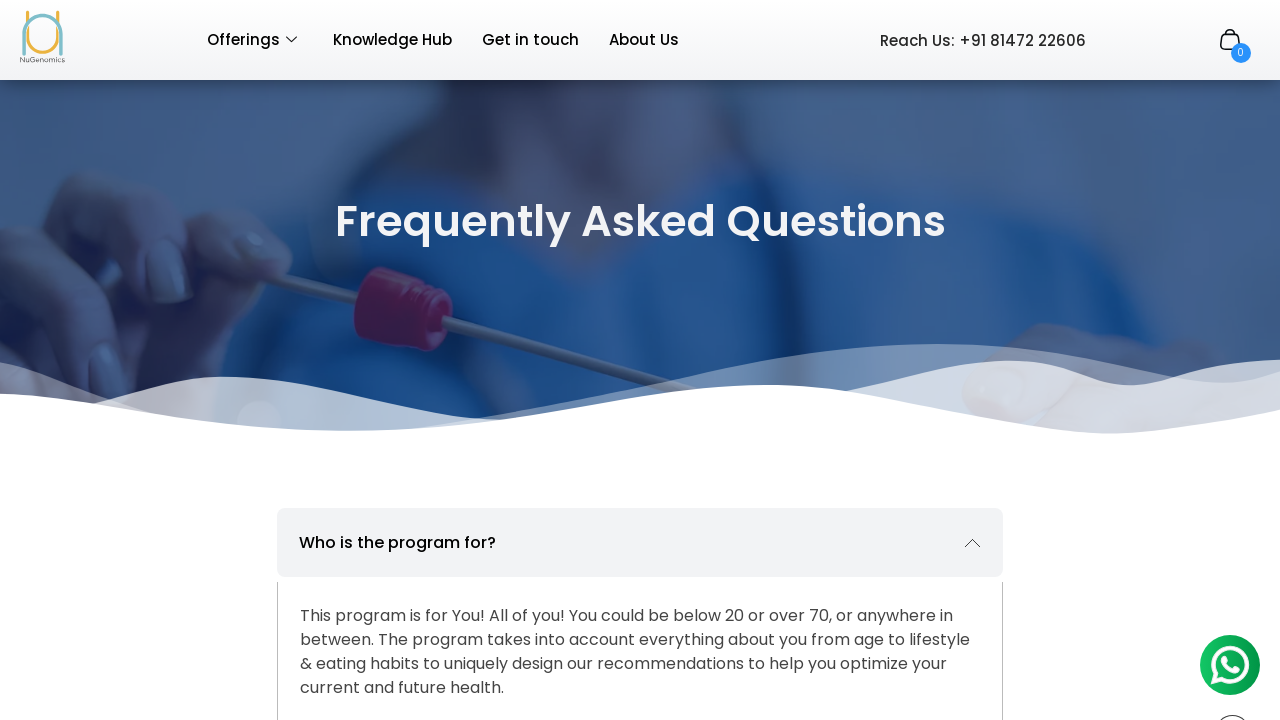

Navigated to NuGenomics FAQ page
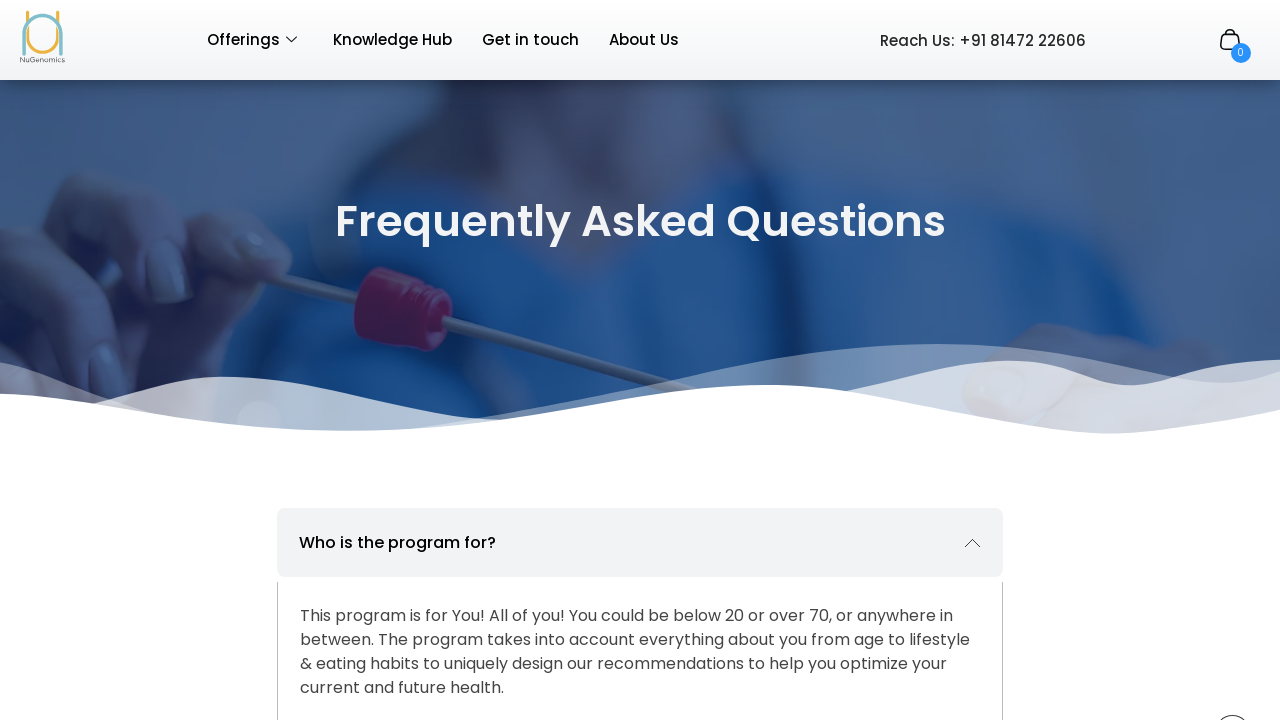

FAQ toggle headers loaded on the page
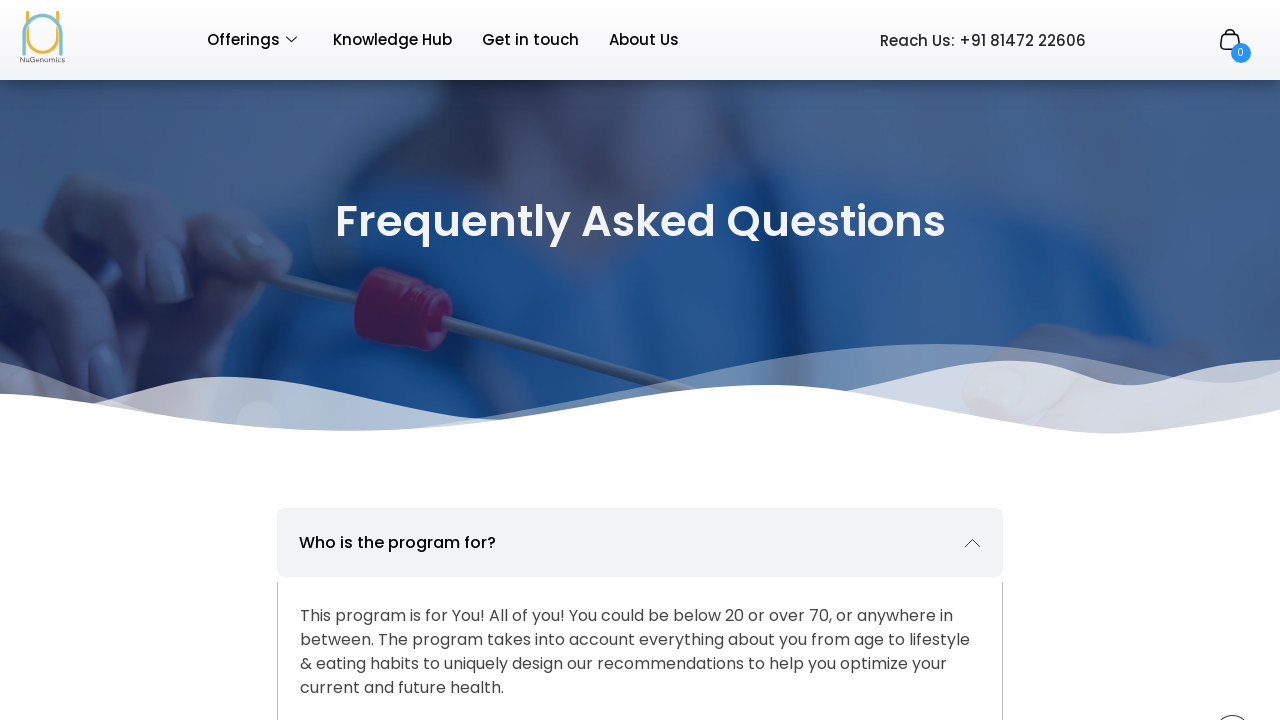

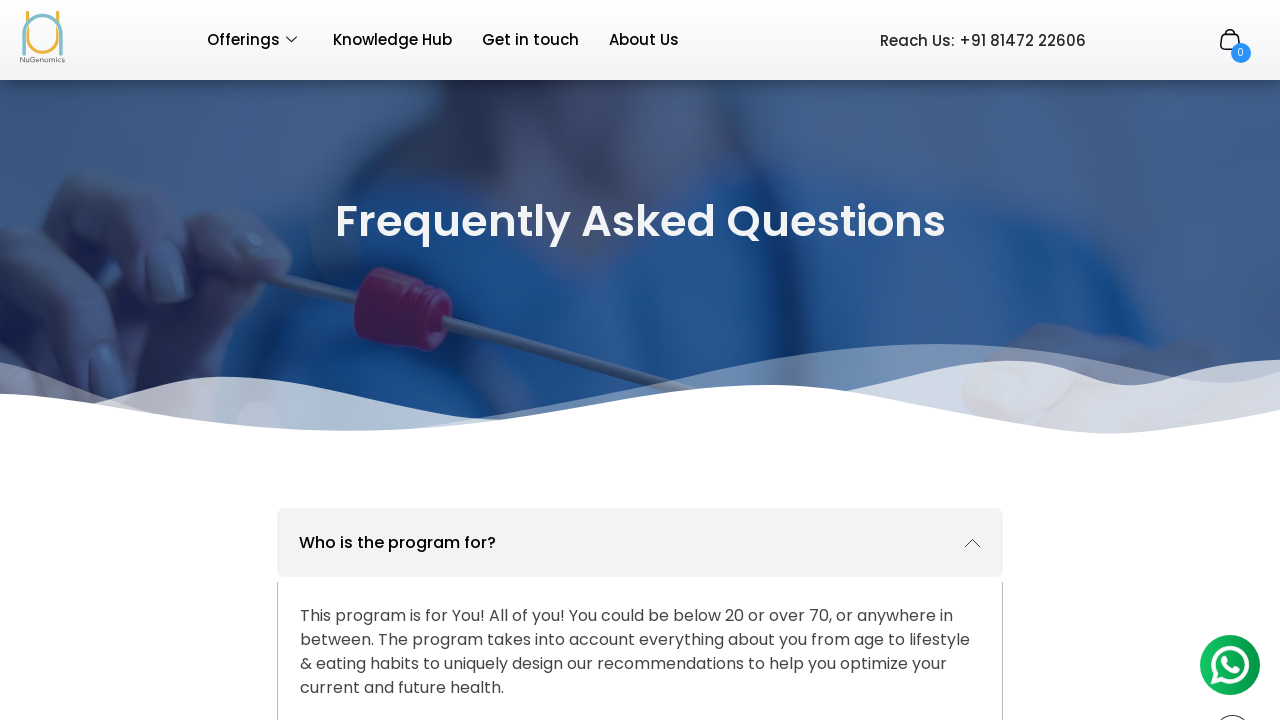